Tests sorting the Due column in descending order by clicking the column header twice and verifying the values are sorted correctly

Starting URL: http://the-internet.herokuapp.com/tables

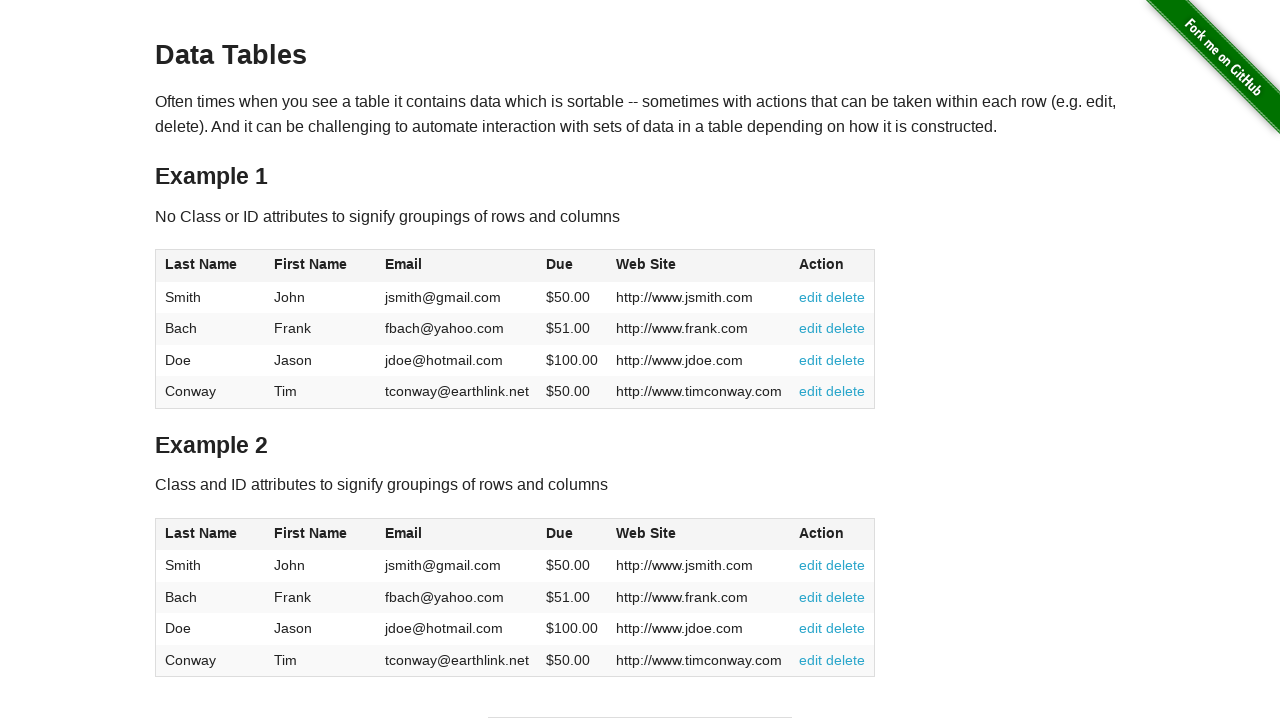

Clicked Due column header for first sort at (572, 266) on #table1 thead tr th:nth-of-type(4)
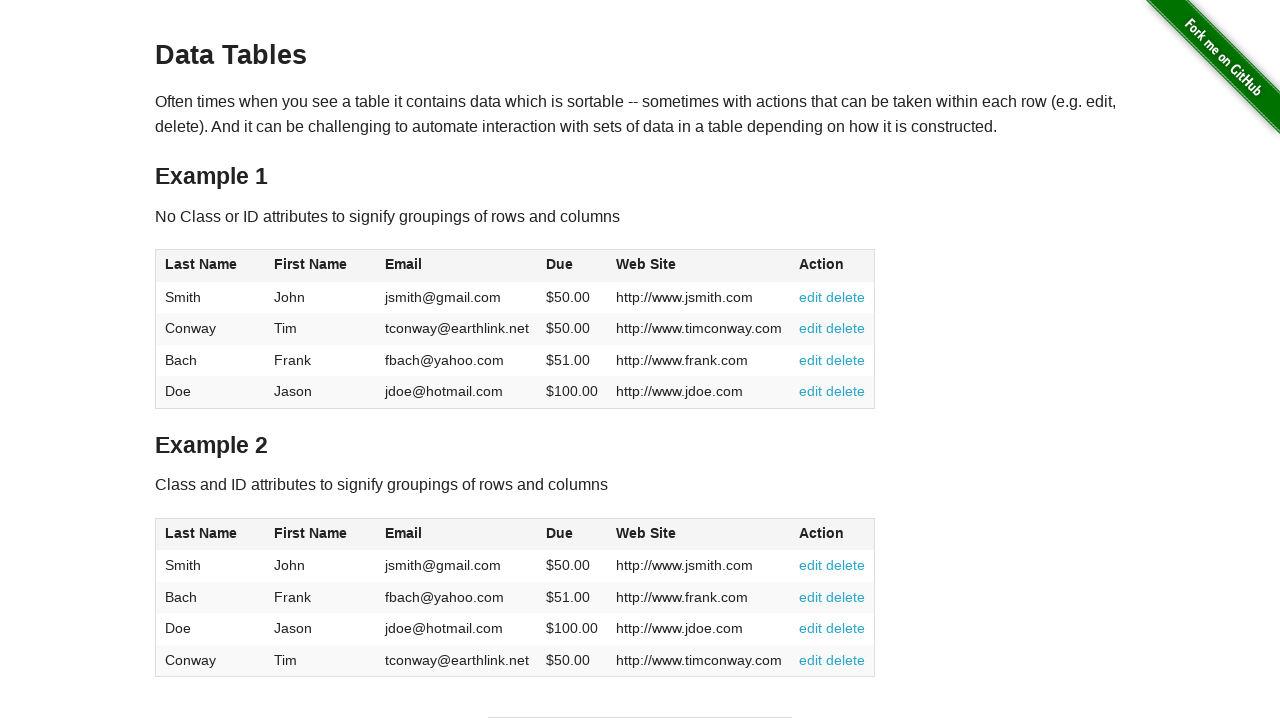

Clicked Due column header second time to sort in descending order at (572, 266) on #table1 thead tr th:nth-of-type(4)
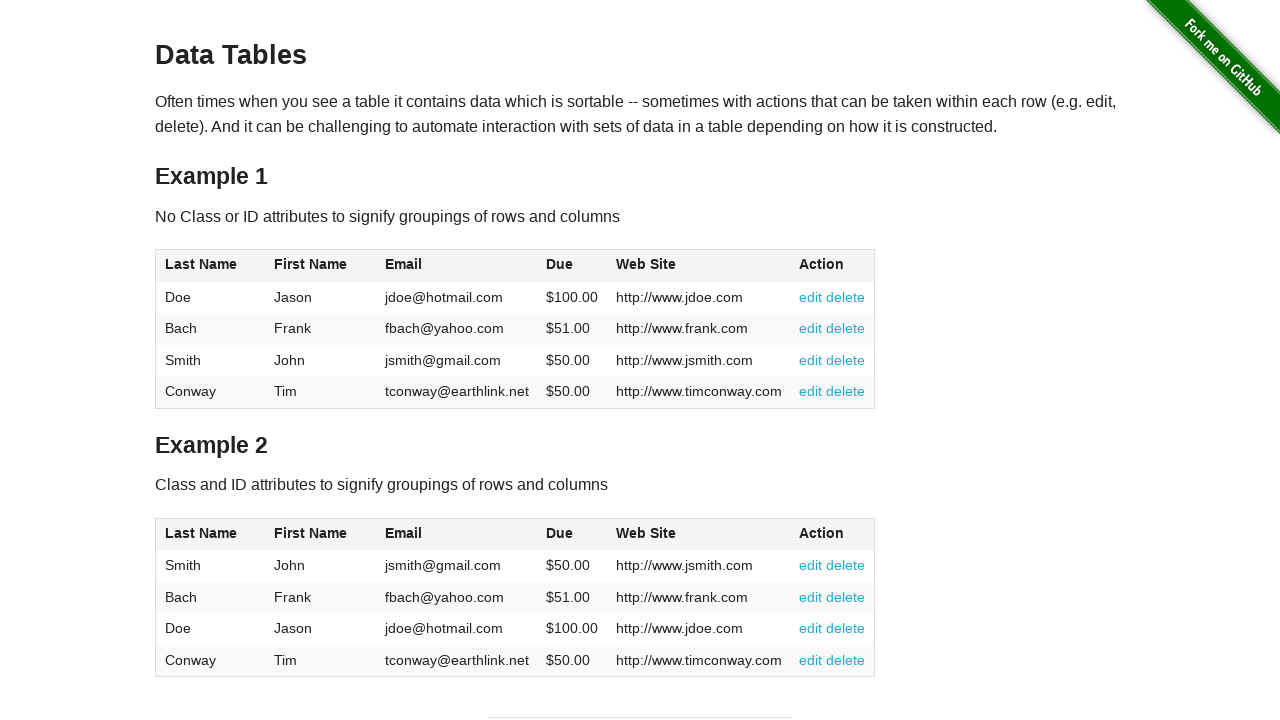

Table updated with descending Due values
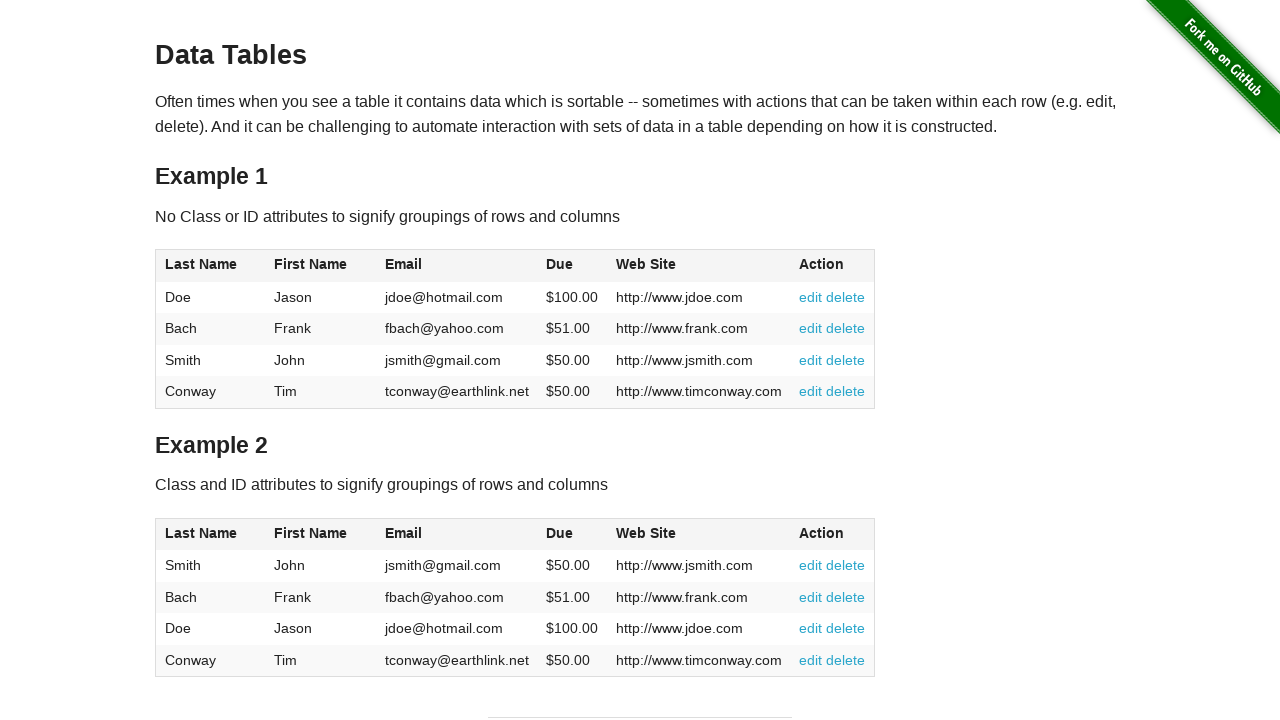

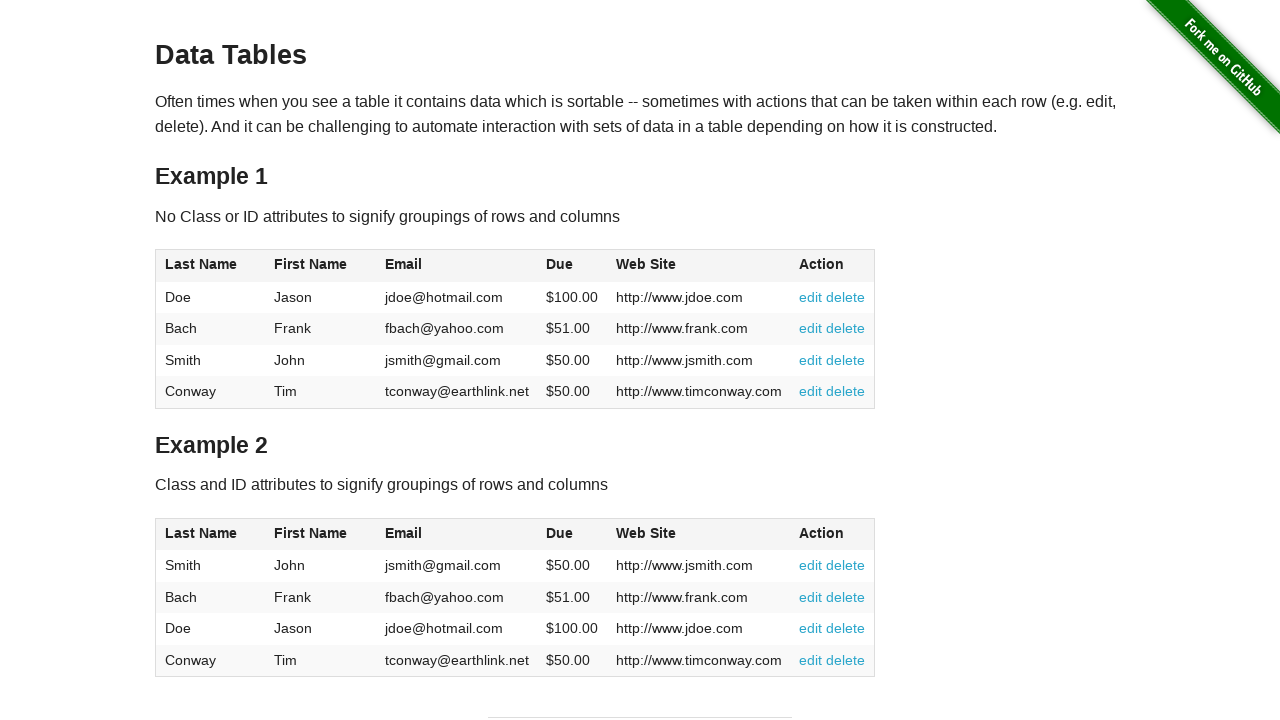